Tests adding a Nokia Lumia 1520 product to the shopping cart, navigating to the cart page, and verifying the total price is displayed correctly.

Starting URL: https://demoblaze.com

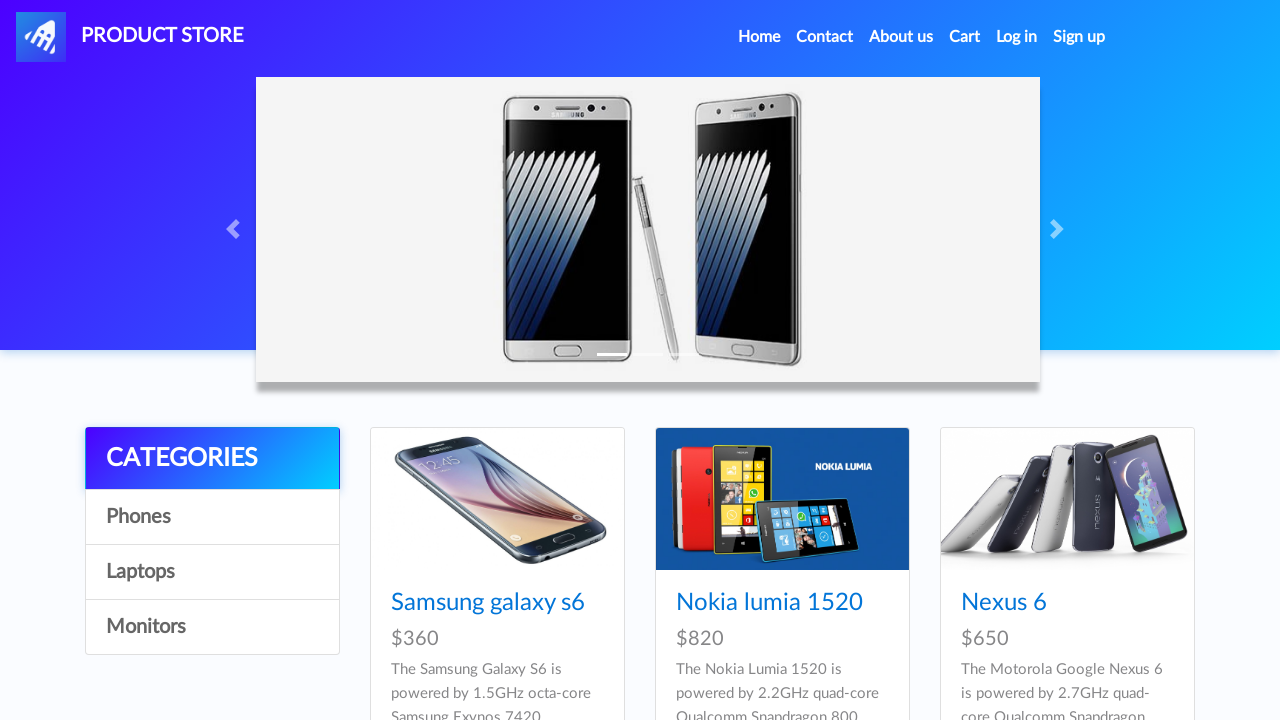

Set up dialog handler to accept alerts
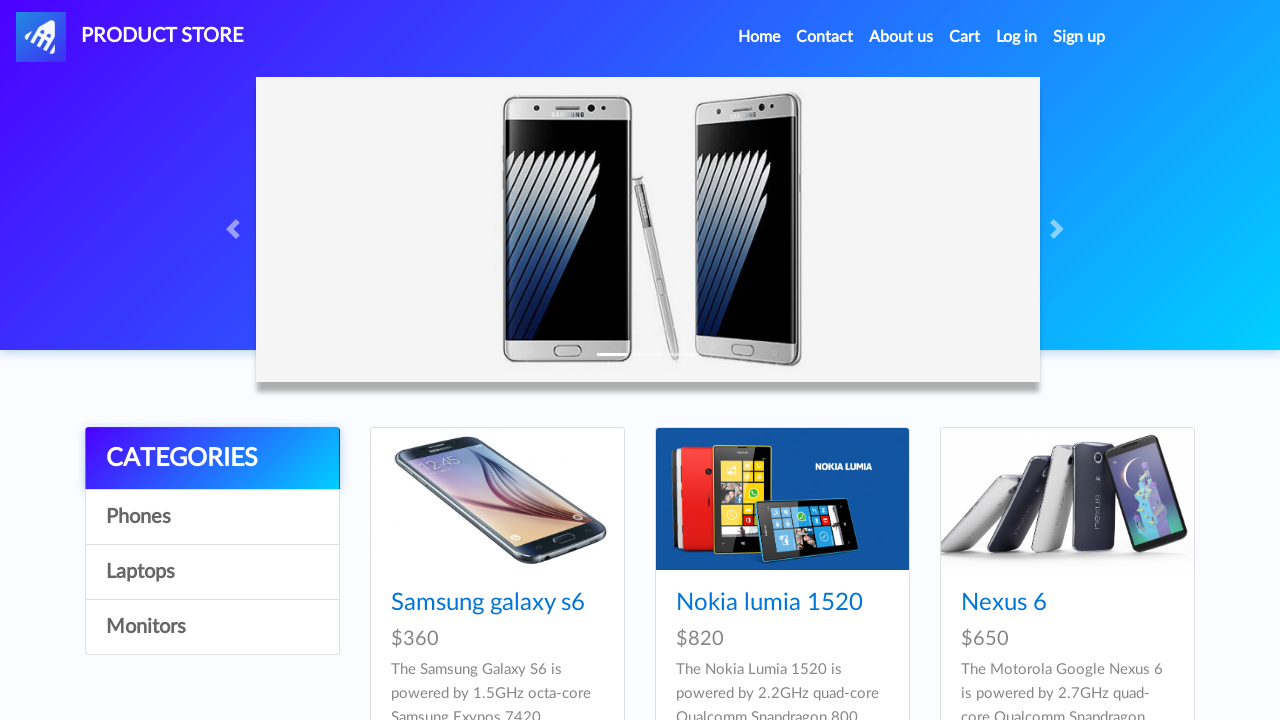

Clicked on Nokia Lumia 1520 product link at (769, 603) on internal:role=link[name="Nokia lumia 1520"i]
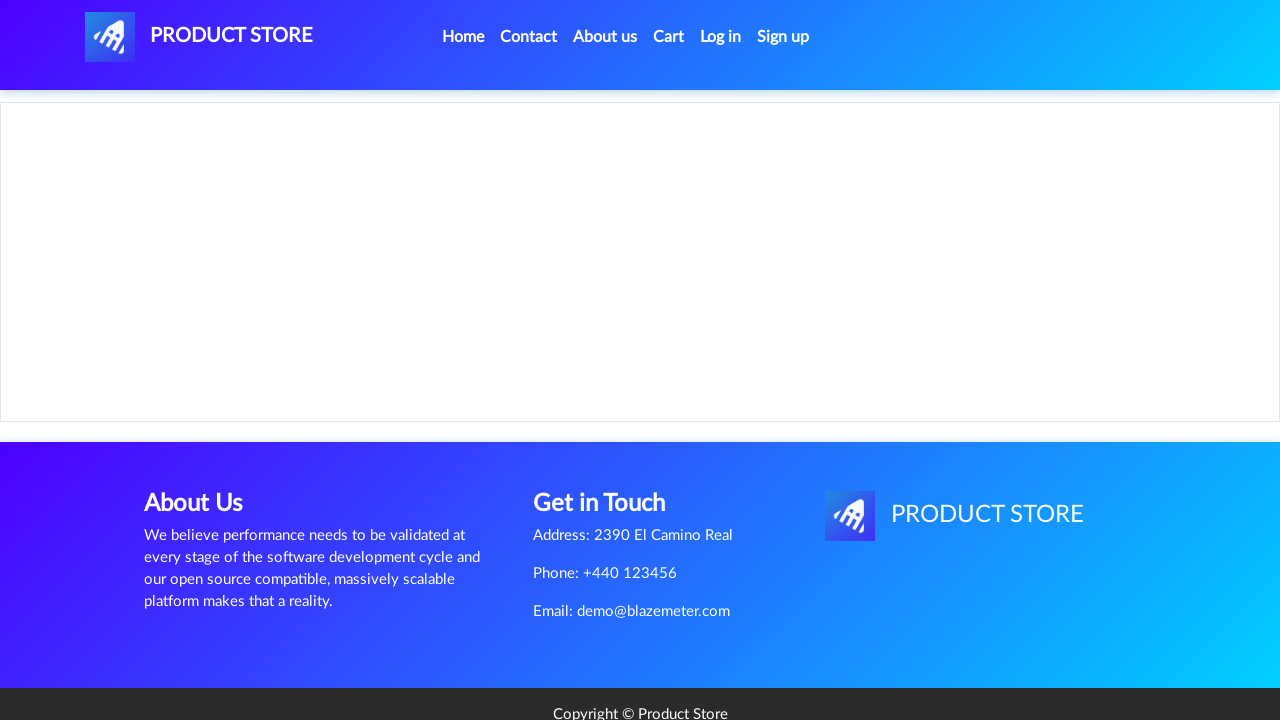

Waited for product page to load
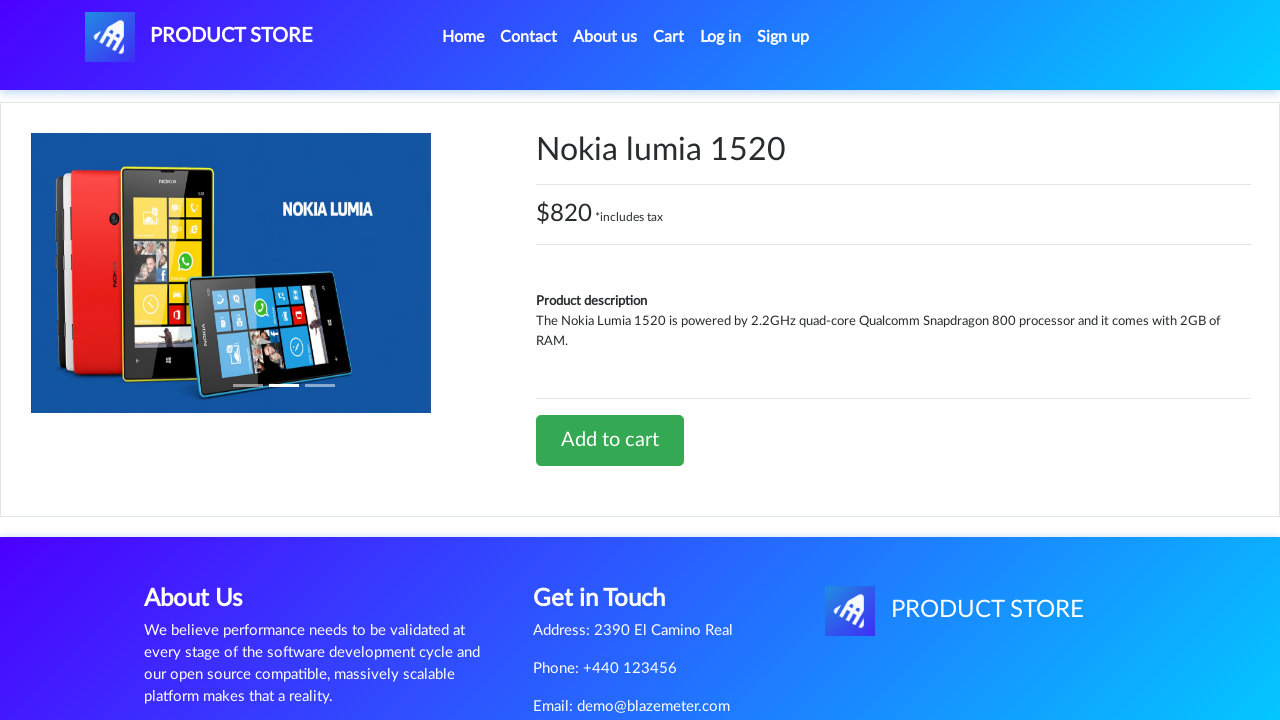

Clicked 'Add to cart' button for Nokia Lumia 1520 at (610, 440) on internal:role=link[name="Add to cart"i]
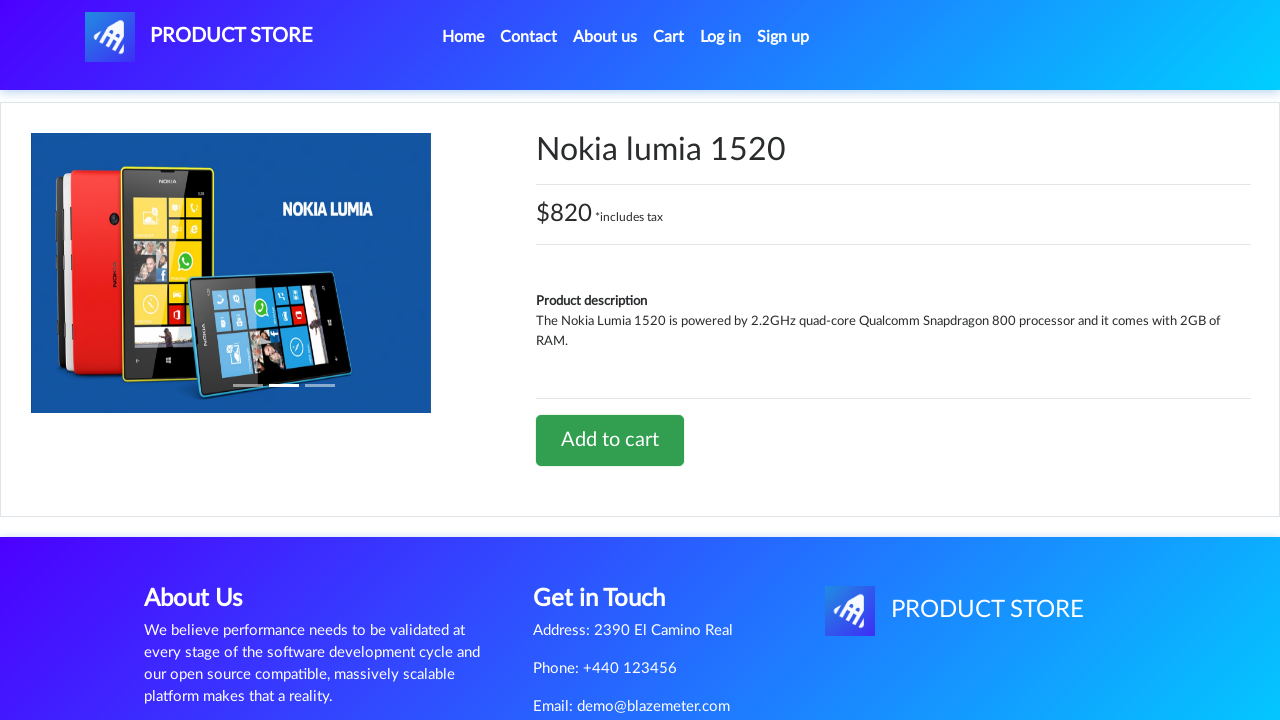

Waited for cart action to complete and dialog to appear
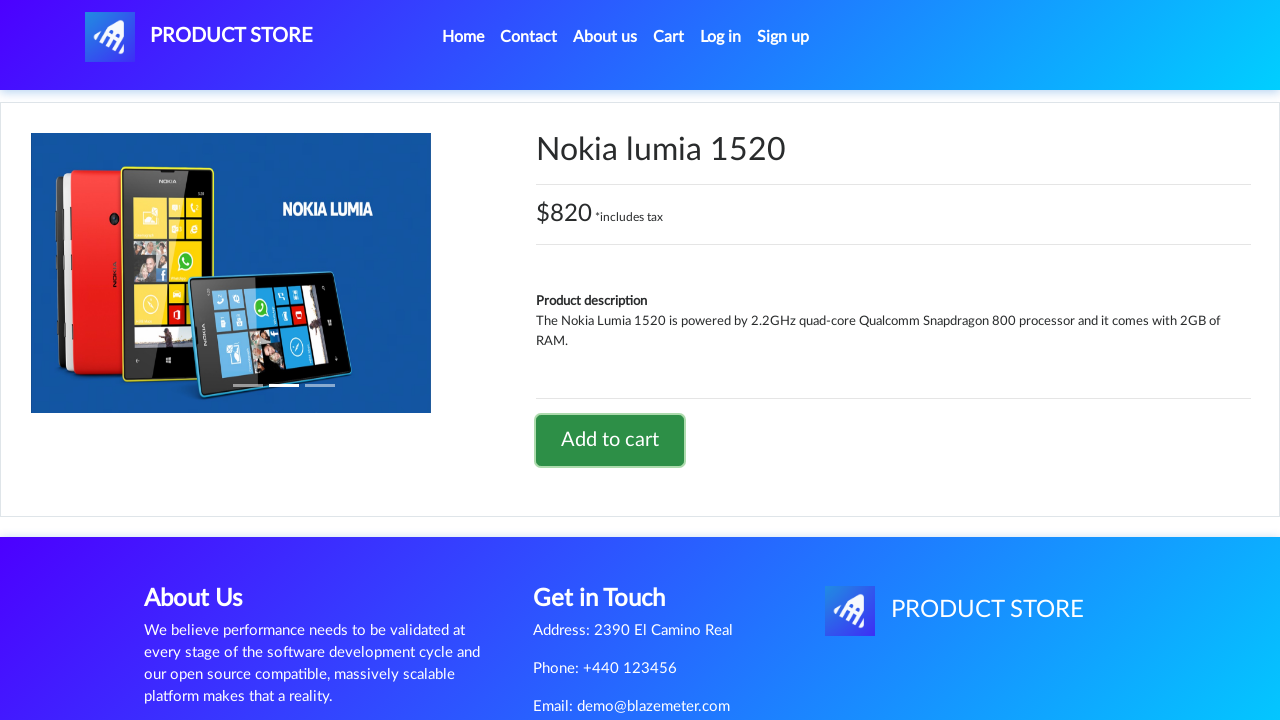

Clicked on cart link in navigation bar at (669, 37) on xpath=//*[@id="navbarExample"]/ul/li[4]/a
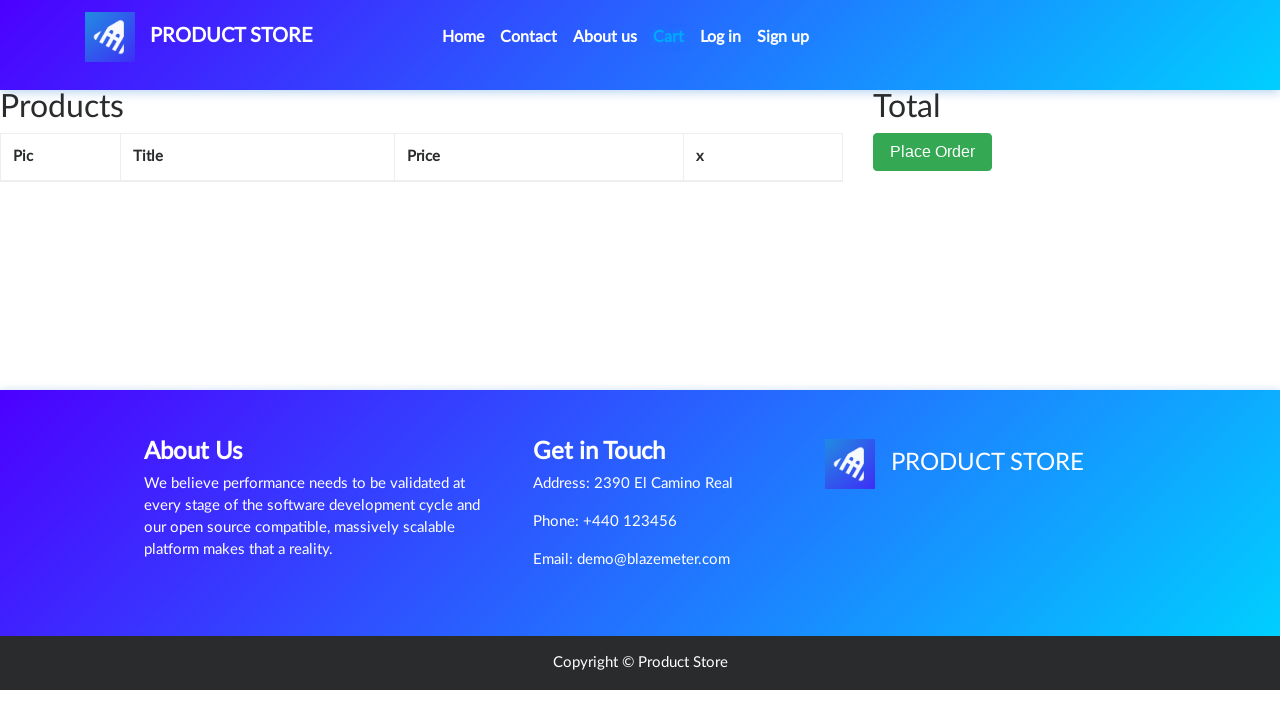

Waited for cart page to fully load
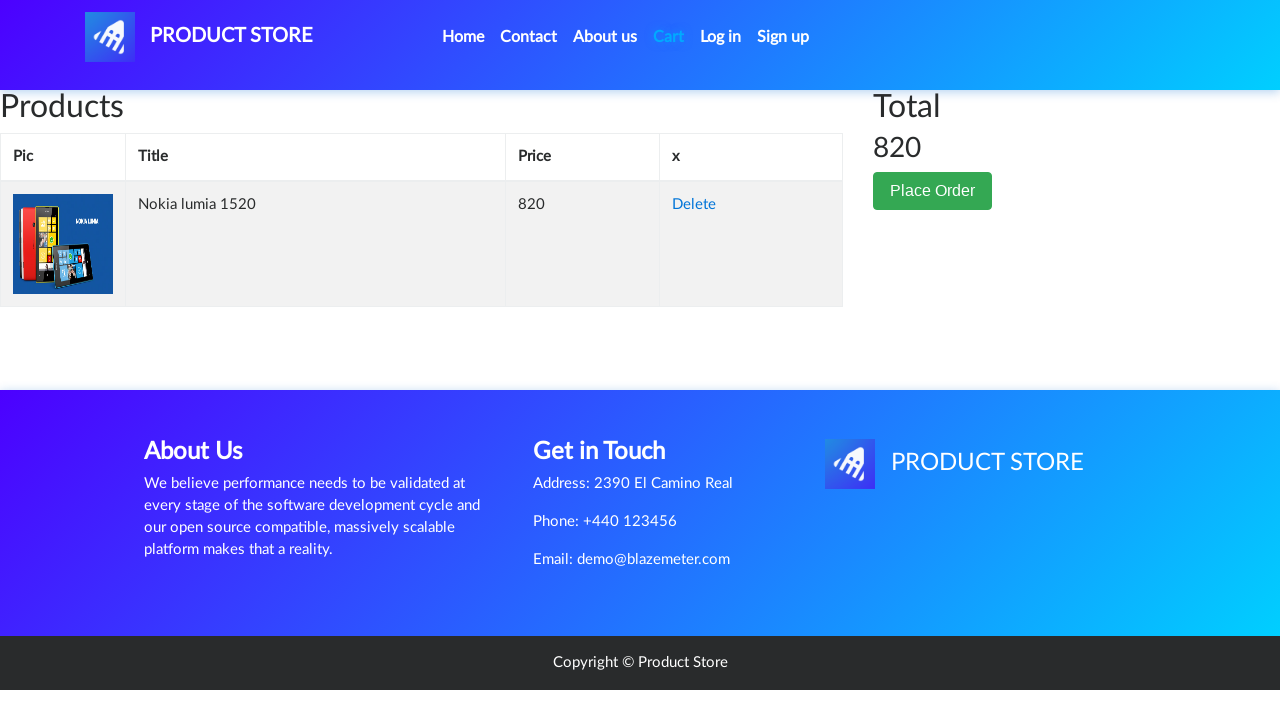

Verified total price element is displayed on cart page
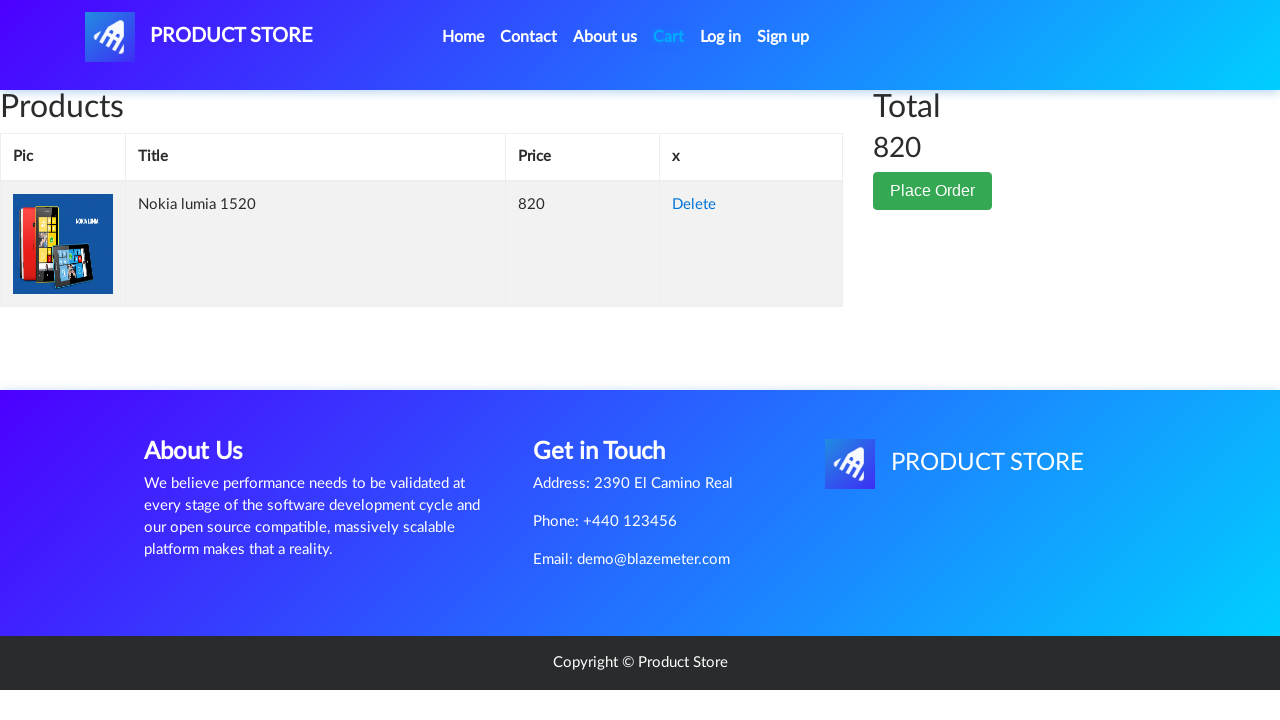

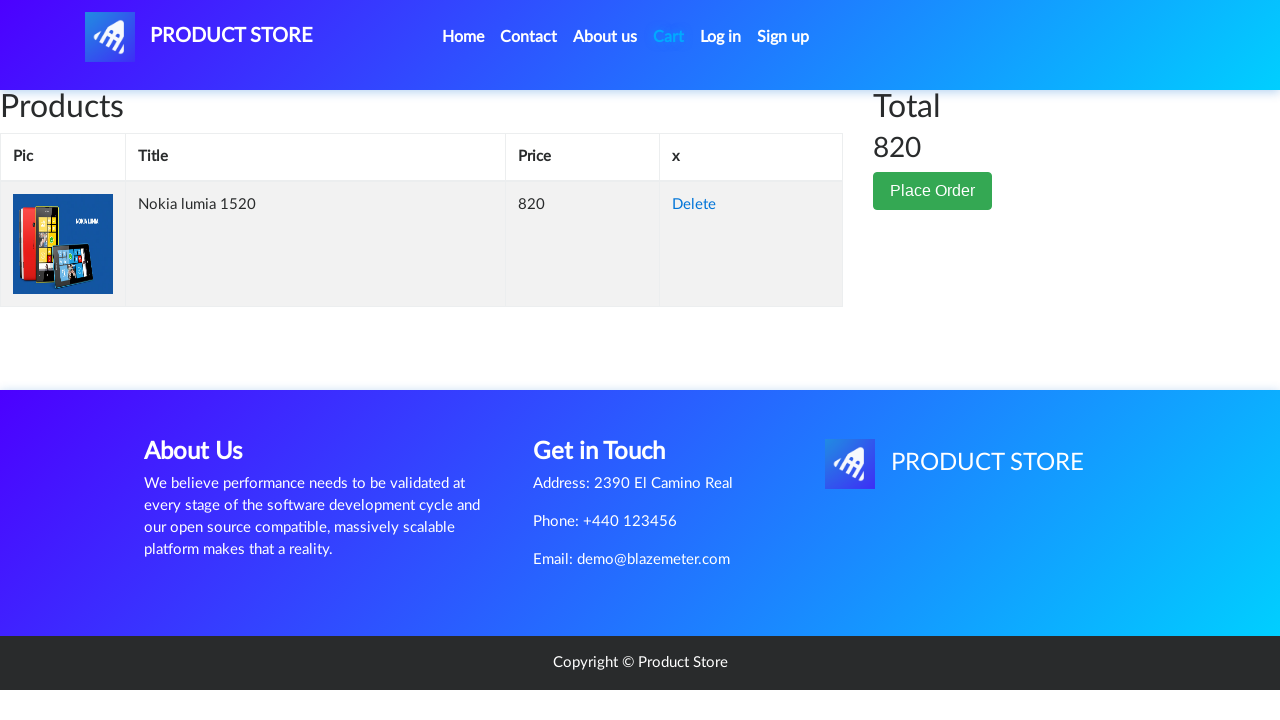